Navigates to the Demoblaze homepage, clicks on the login link to open the login modal, and verifies that the Username label is visible.

Starting URL: https://www.demoblaze.com/index.html

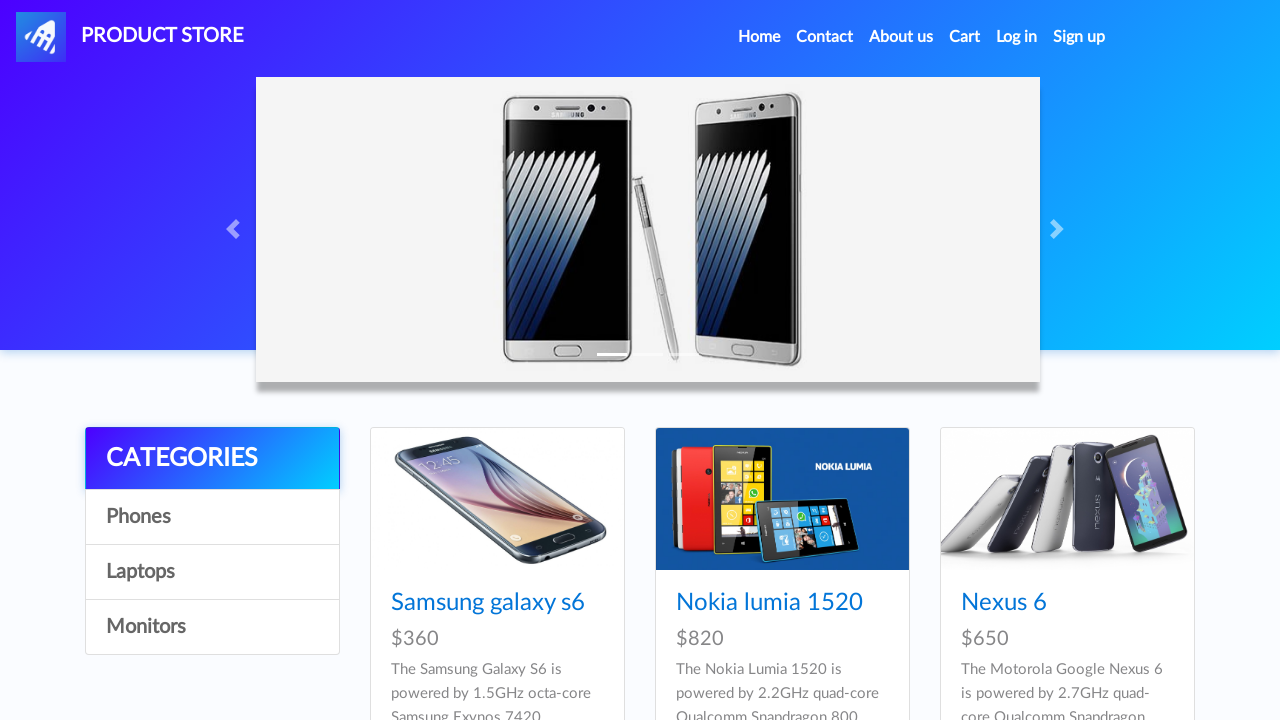

Navigated to Demoblaze homepage
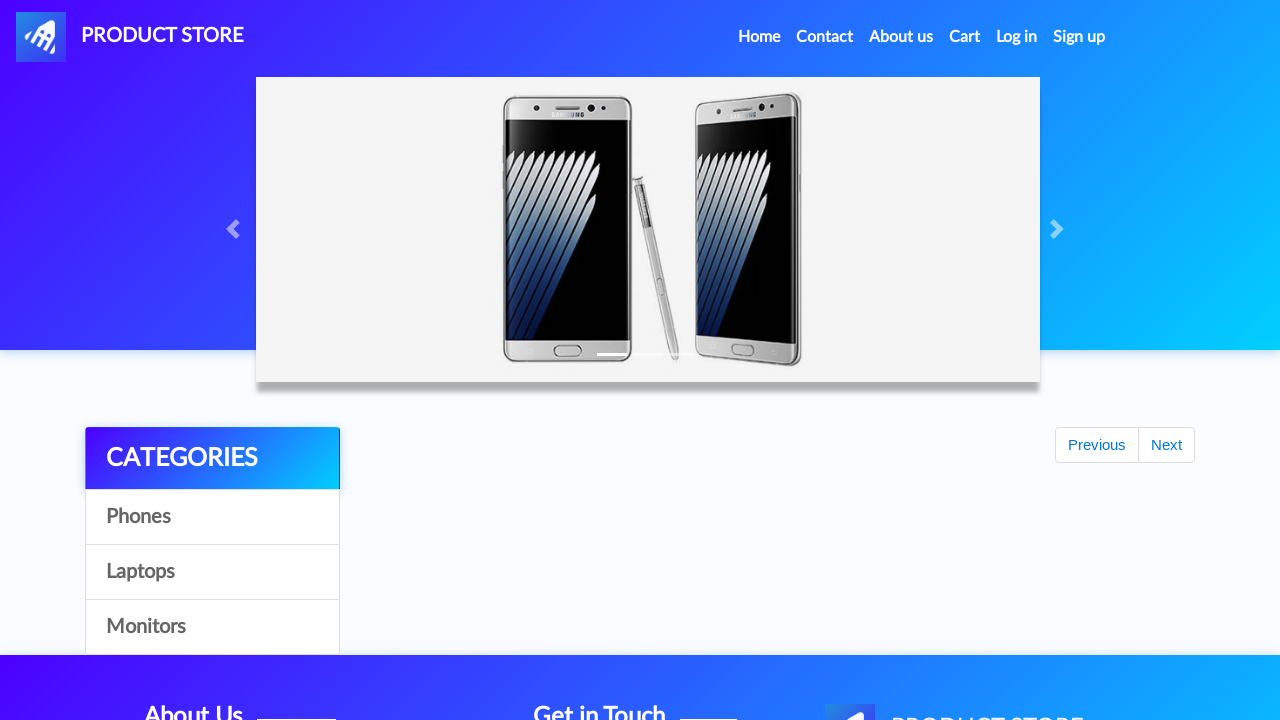

Clicked Login link to open login modal at (1017, 37) on #login2
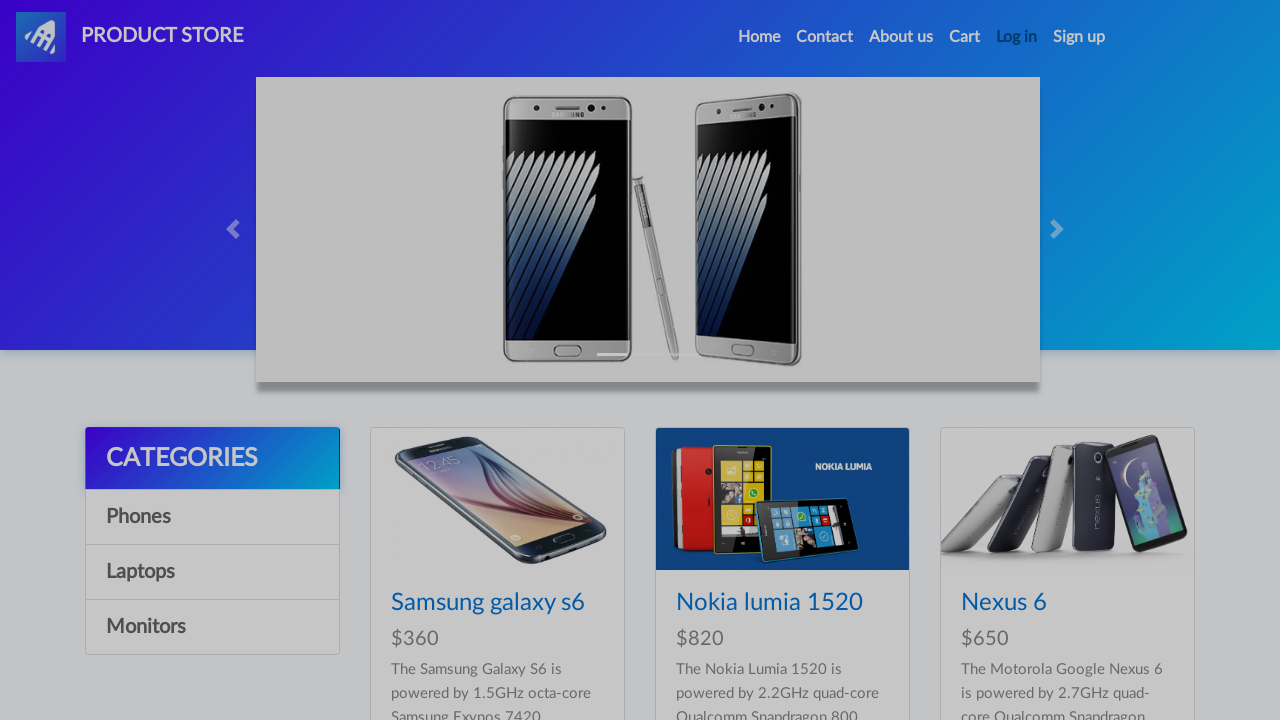

Login modal appeared and is visible
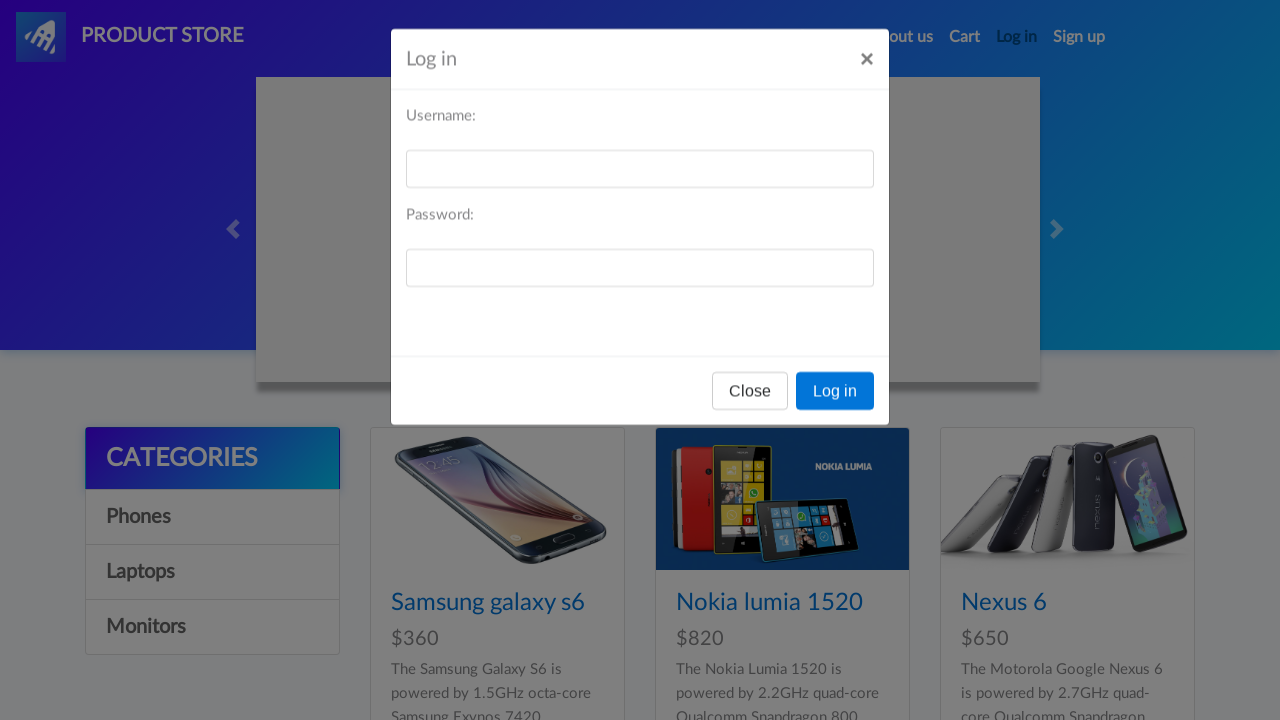

Located Username label element in login modal
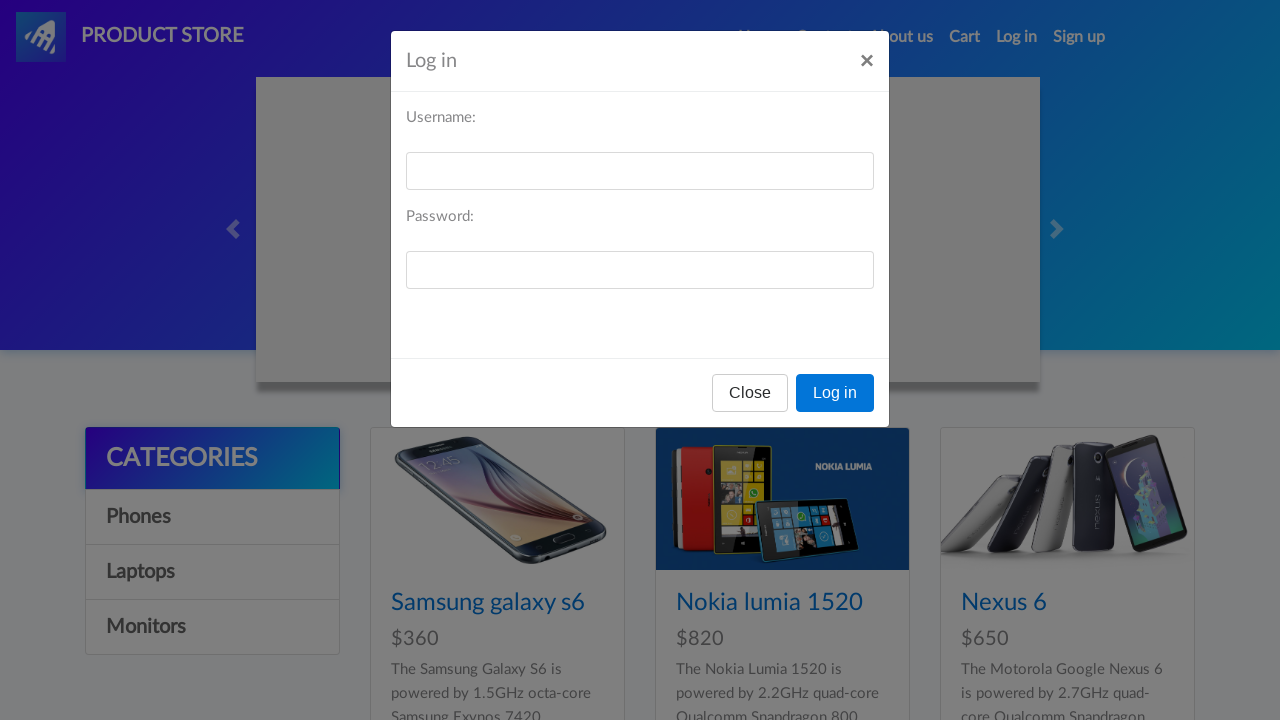

Username label is visible
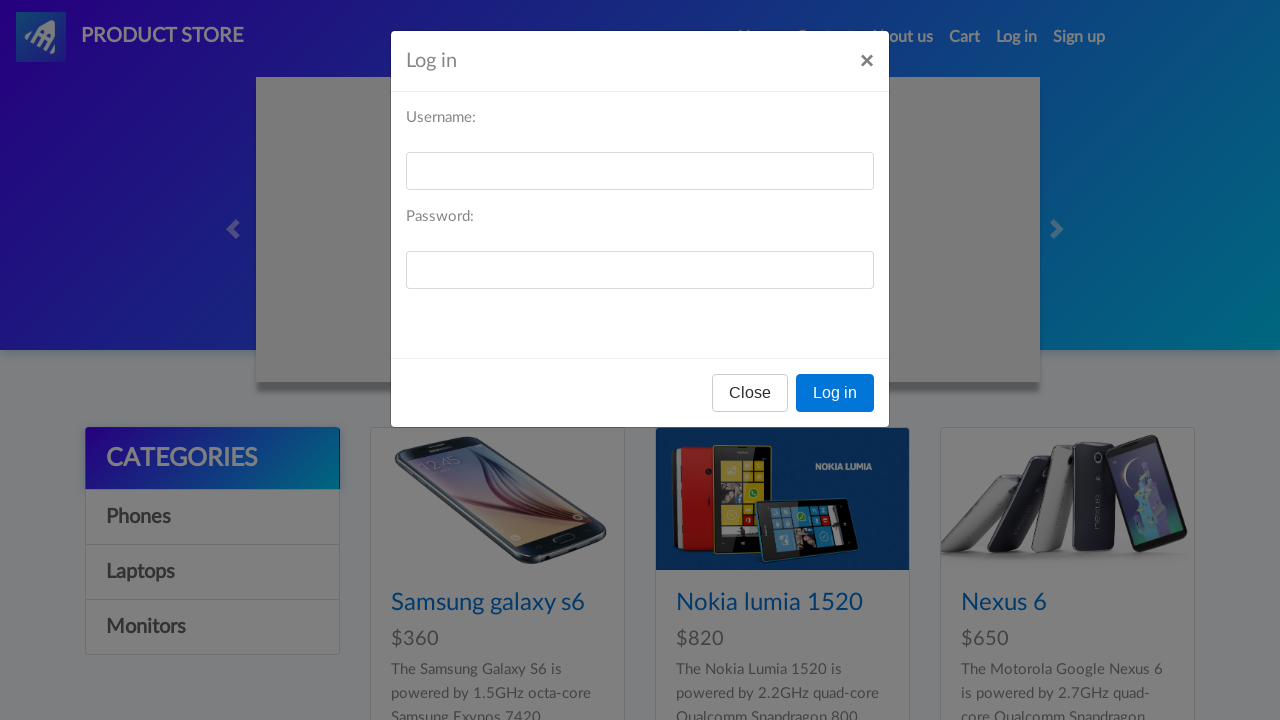

Verified Username label has correct text 'Username:'
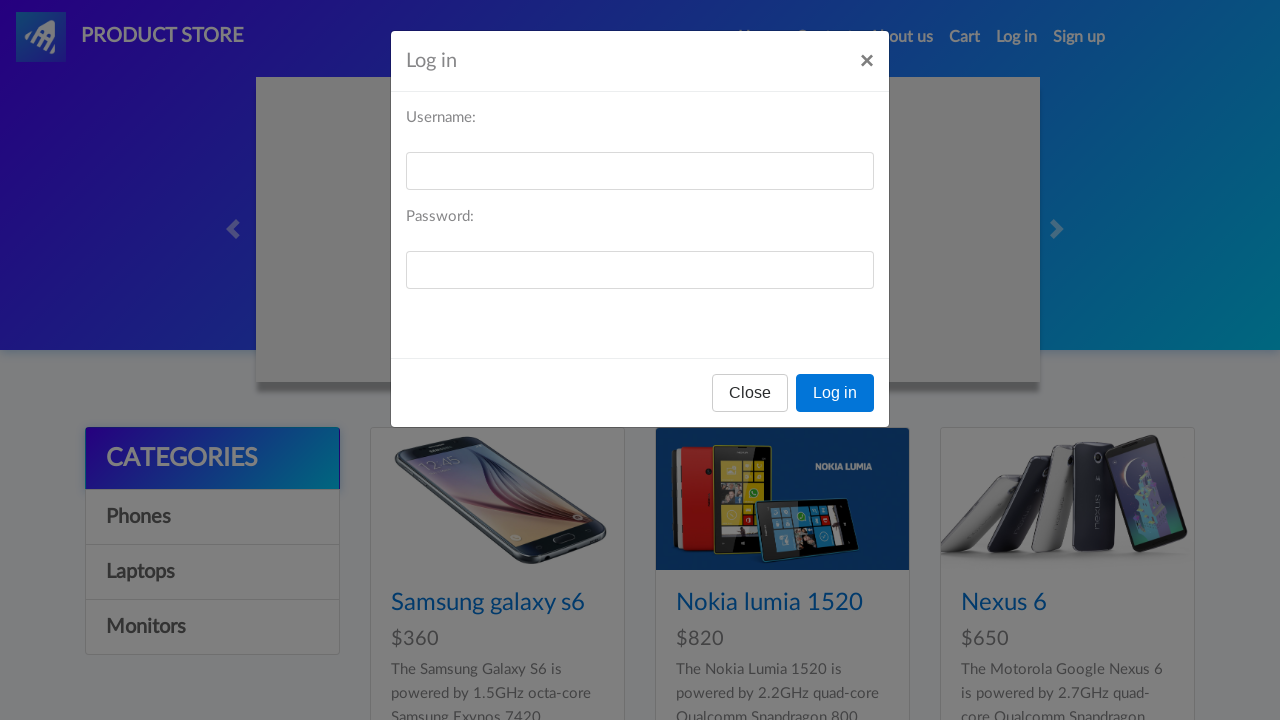

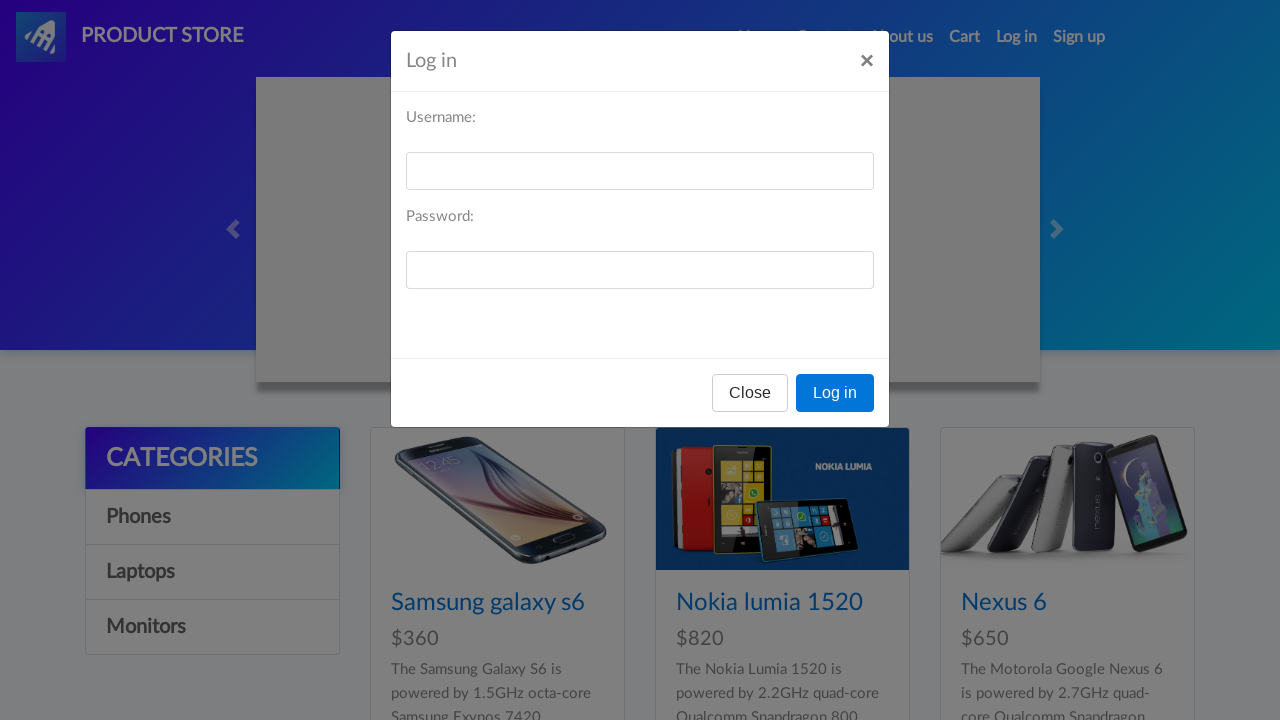